Tests XPath sibling and parent traversal by locating and verifying button elements in the page header

Starting URL: https://rahulshettyacademy.com/AutomationPractice/

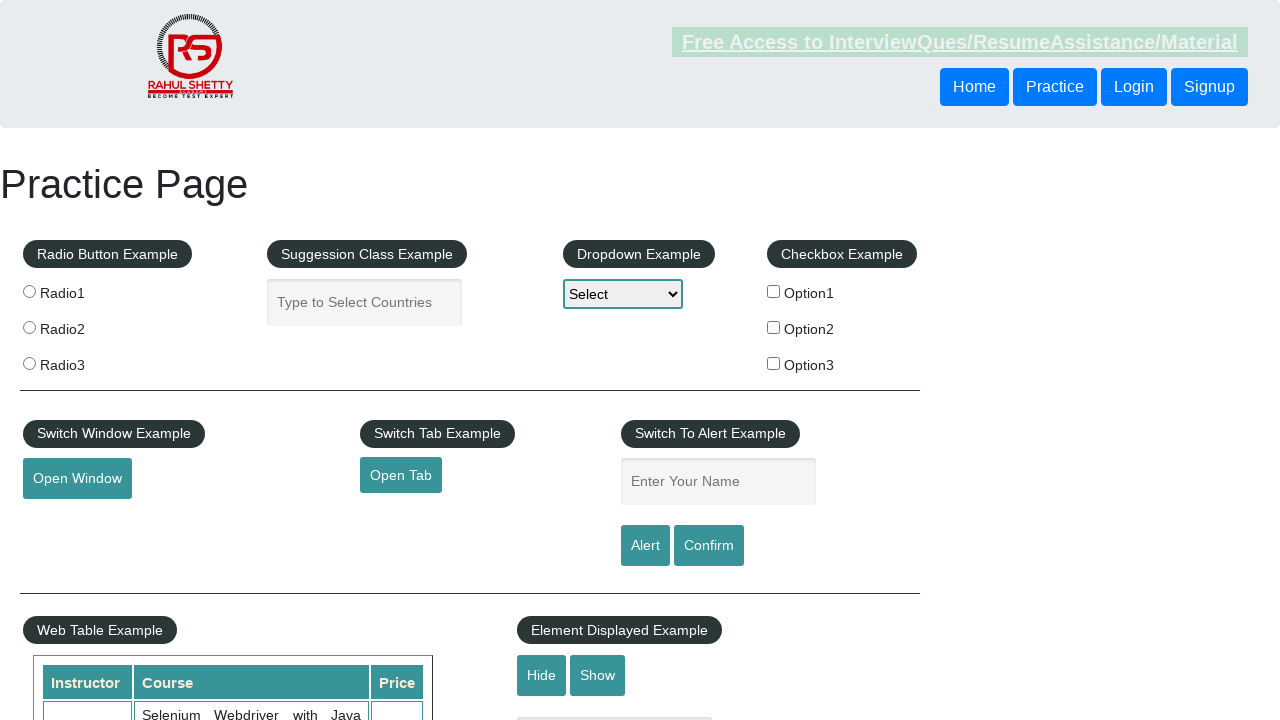

Located sibling button using XPath following-sibling traversal and retrieved text content
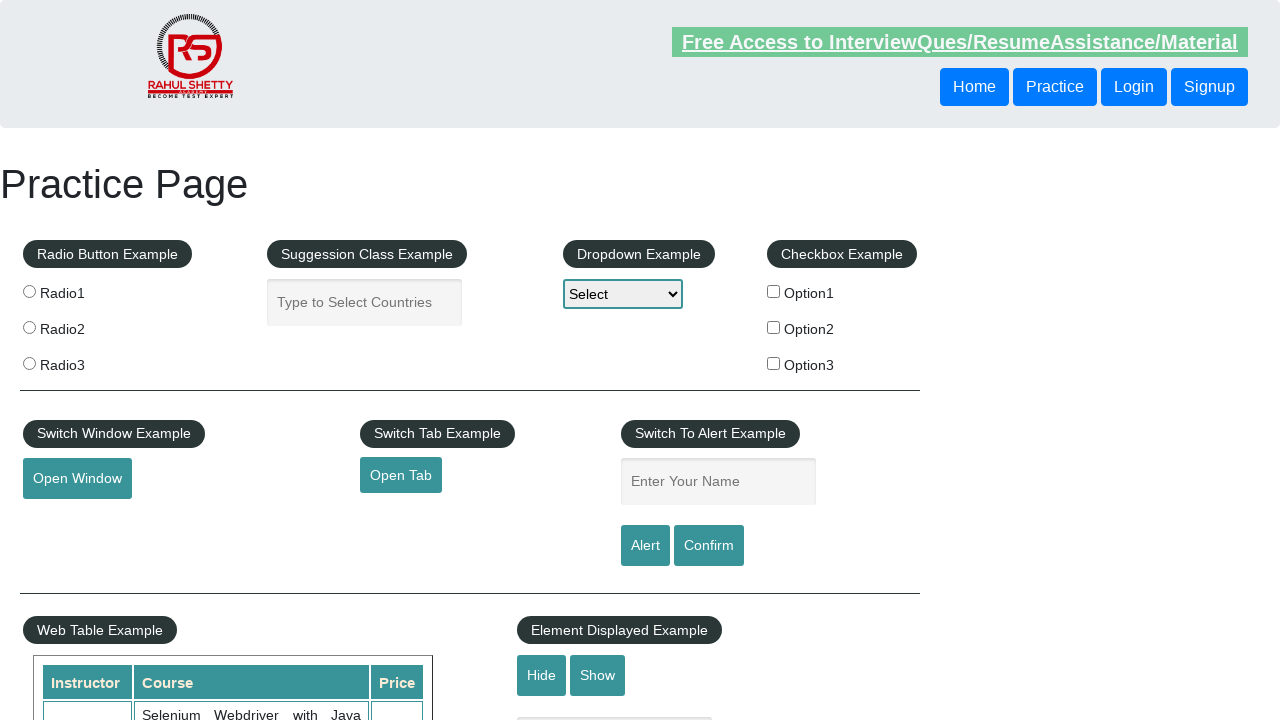

Printed sibling button text: Login
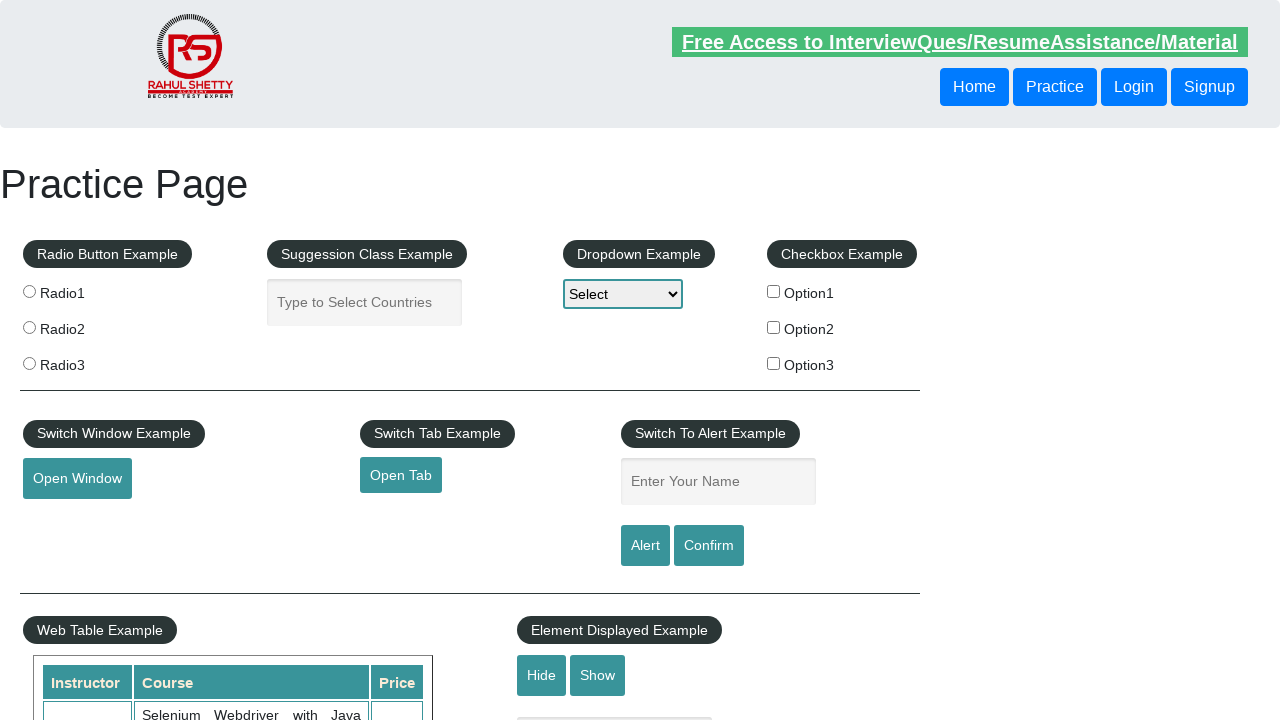

Located button using XPath parent traversal and retrieved text content
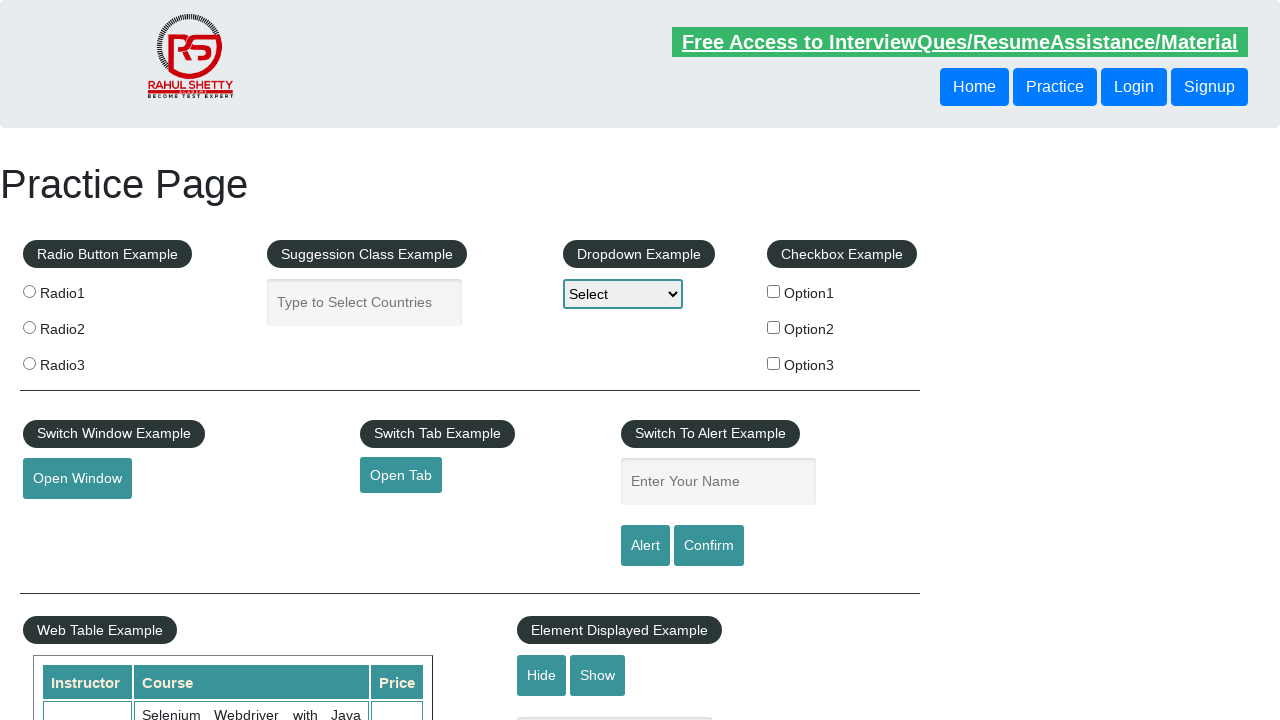

Printed parent-traversed button text: Practice
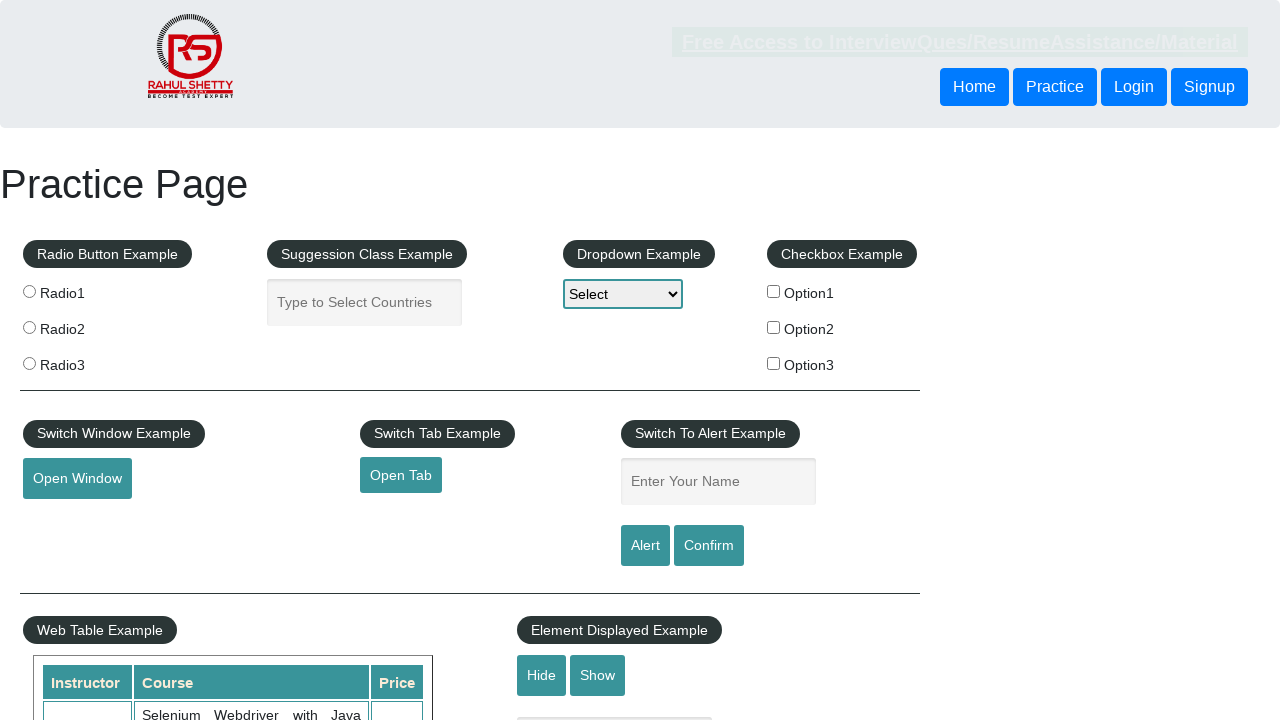

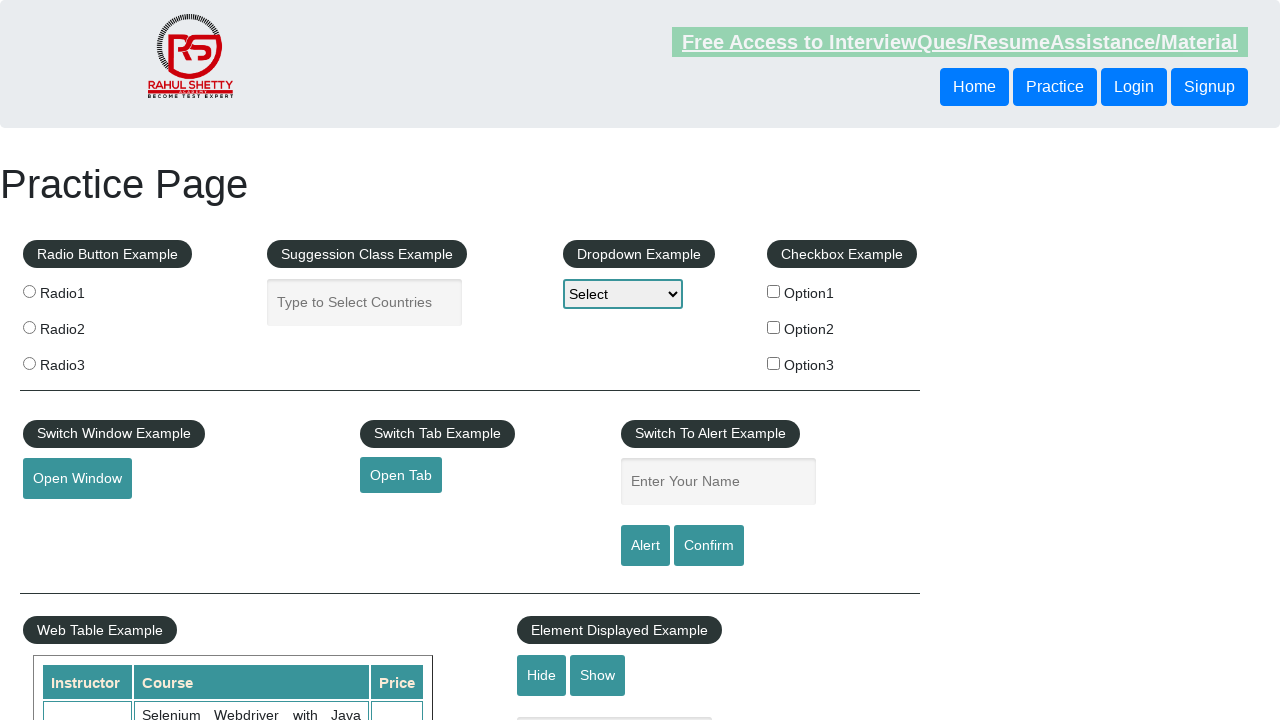